Tests adding a product to cart from the product details page, entering a quantity, and continuing shopping

Starting URL: https://automationexercise.com/product_details/1

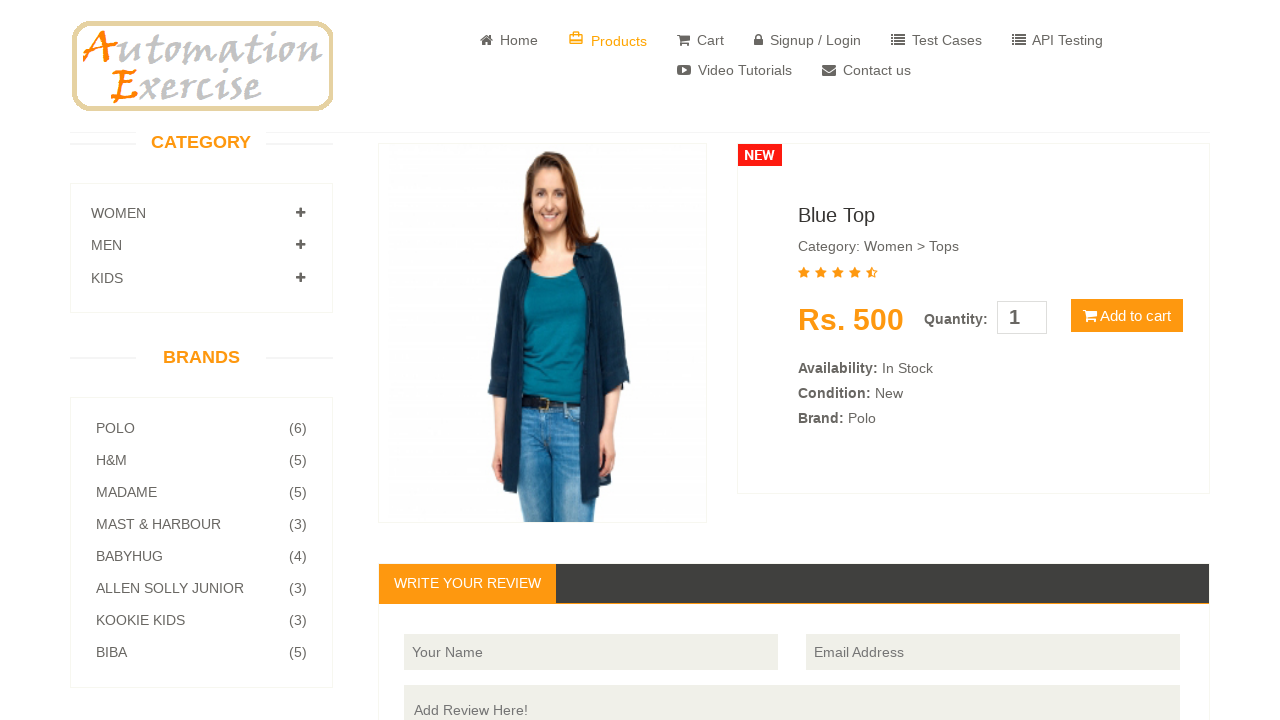

Filled quantity field with '1' on input#quantity
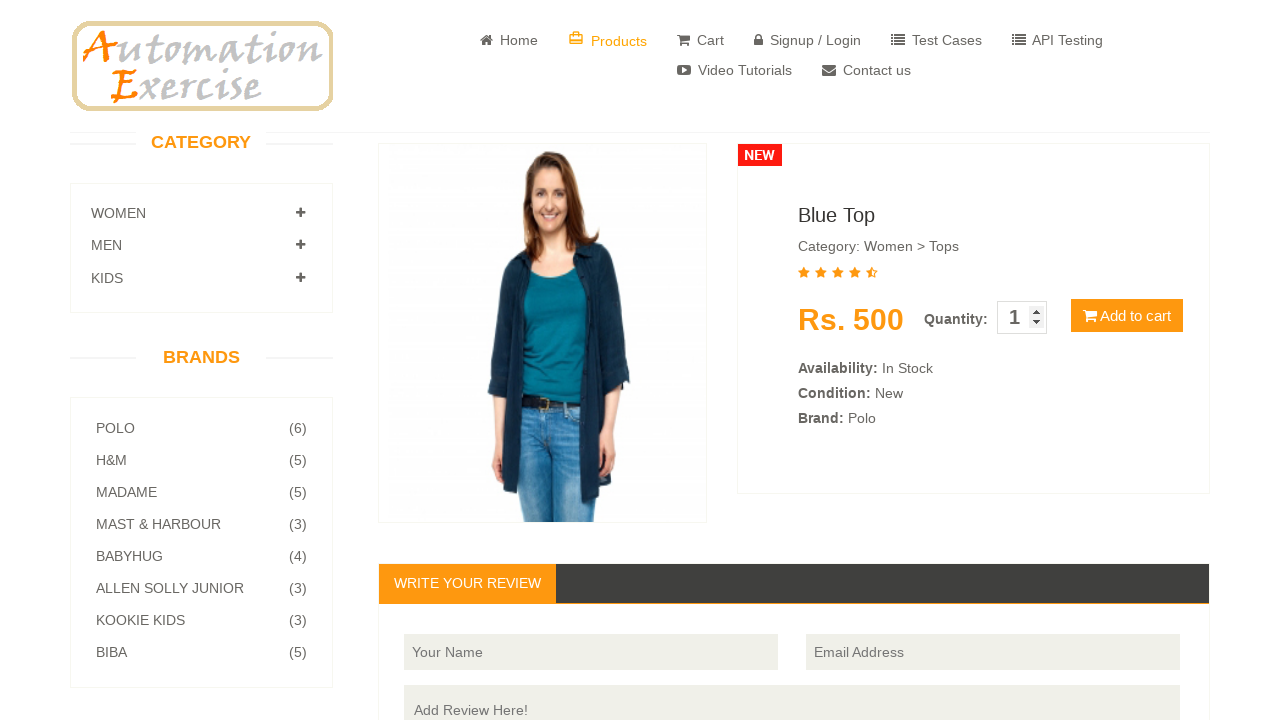

Clicked 'Add to Cart' button at (1127, 316) on button.btn.btn-default.cart
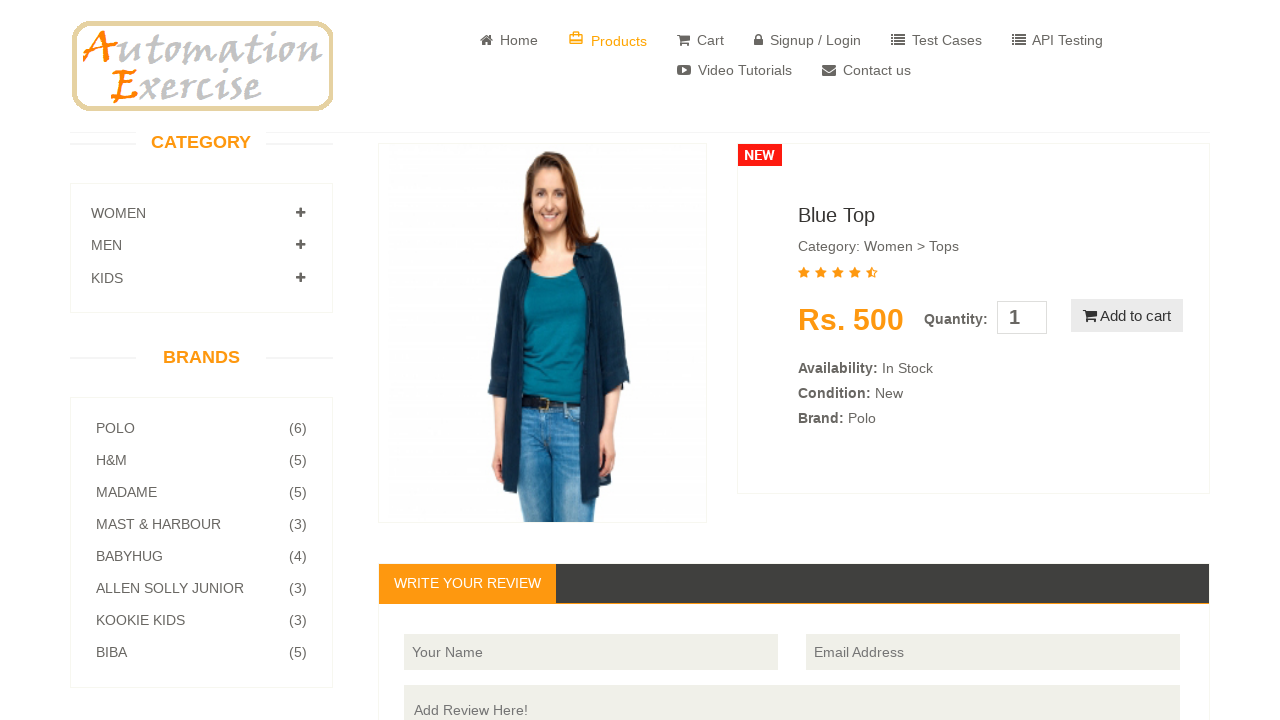

Add to cart confirmation modal appeared
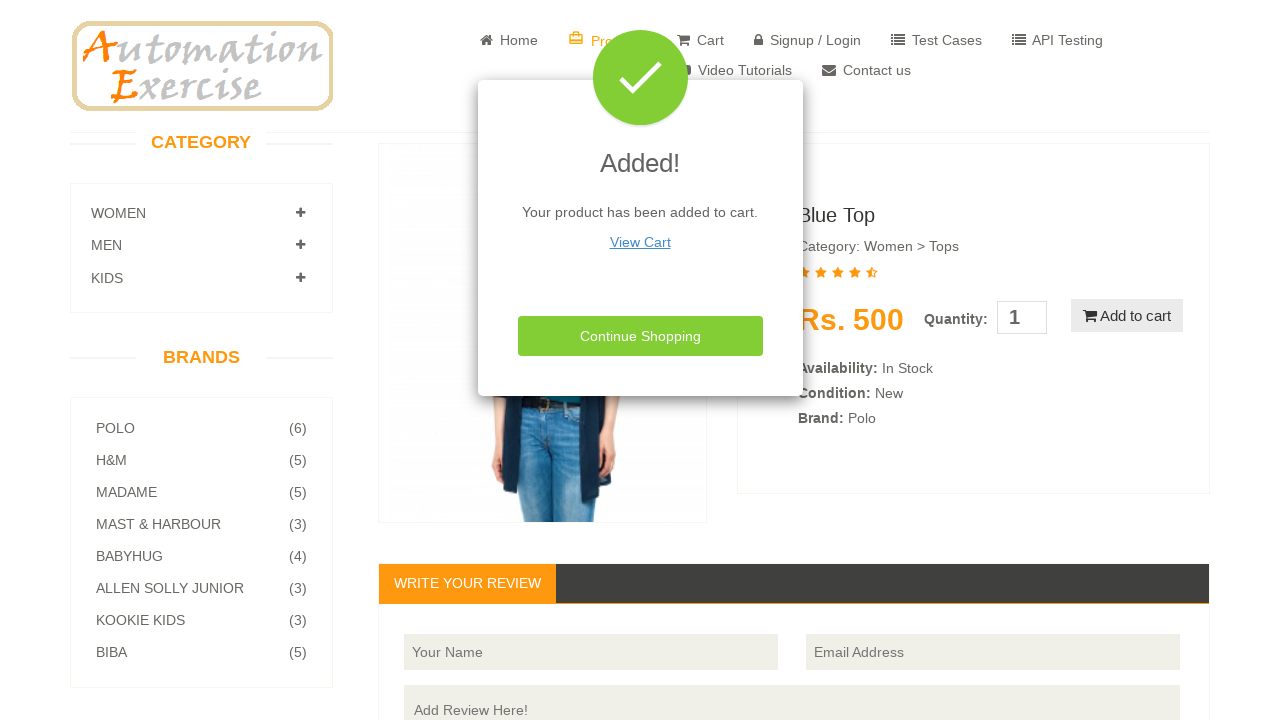

Clicked 'Continue Shopping' button to close modal at (640, 336) on button[data-dismiss='modal']
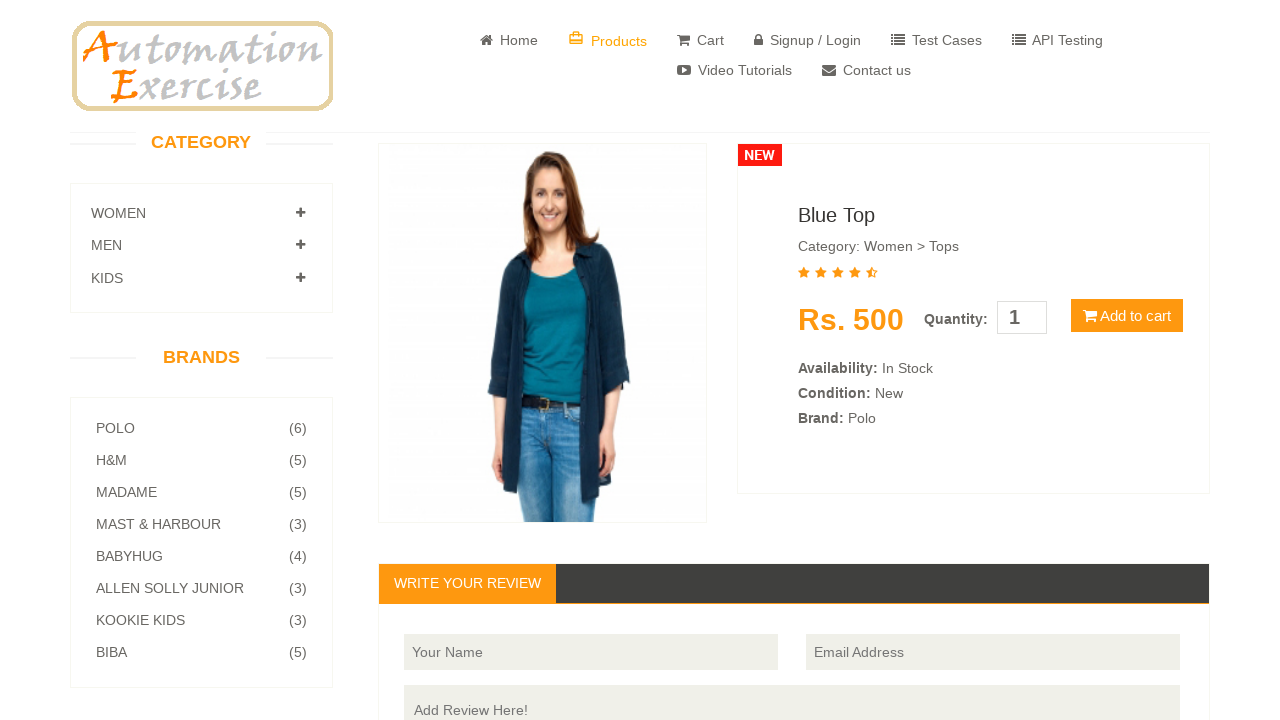

Verified we're still on the product details page
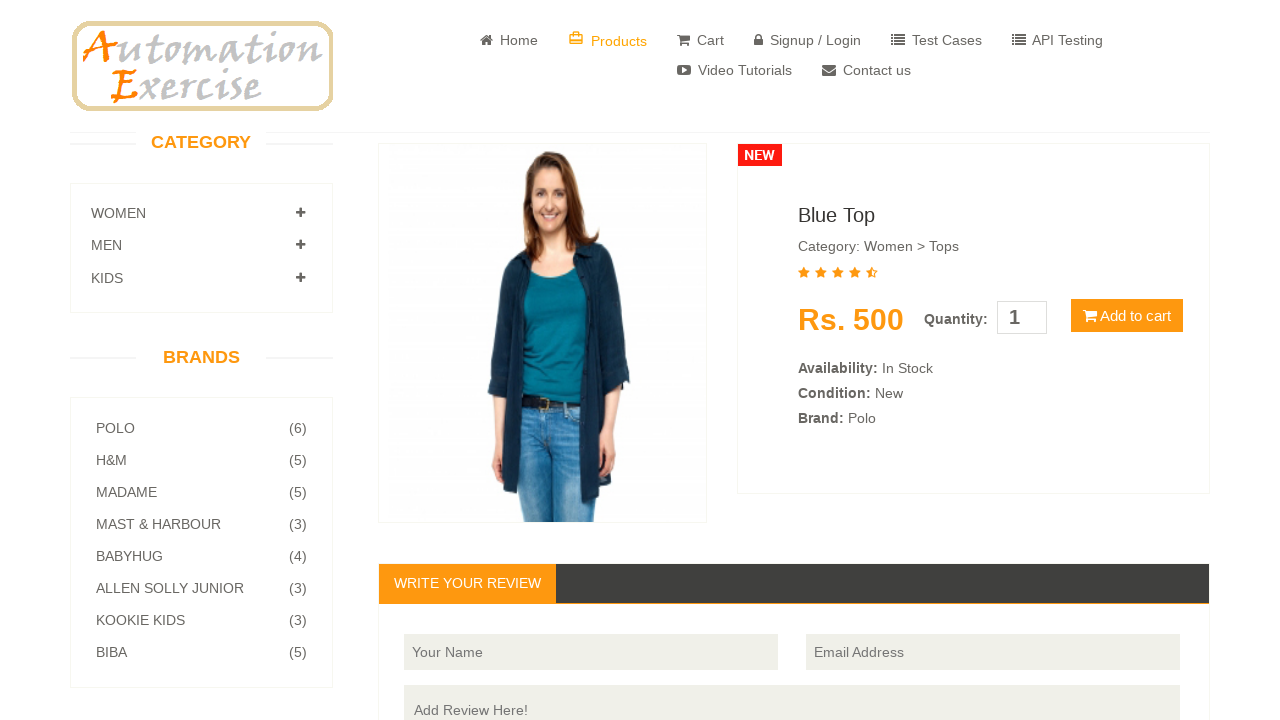

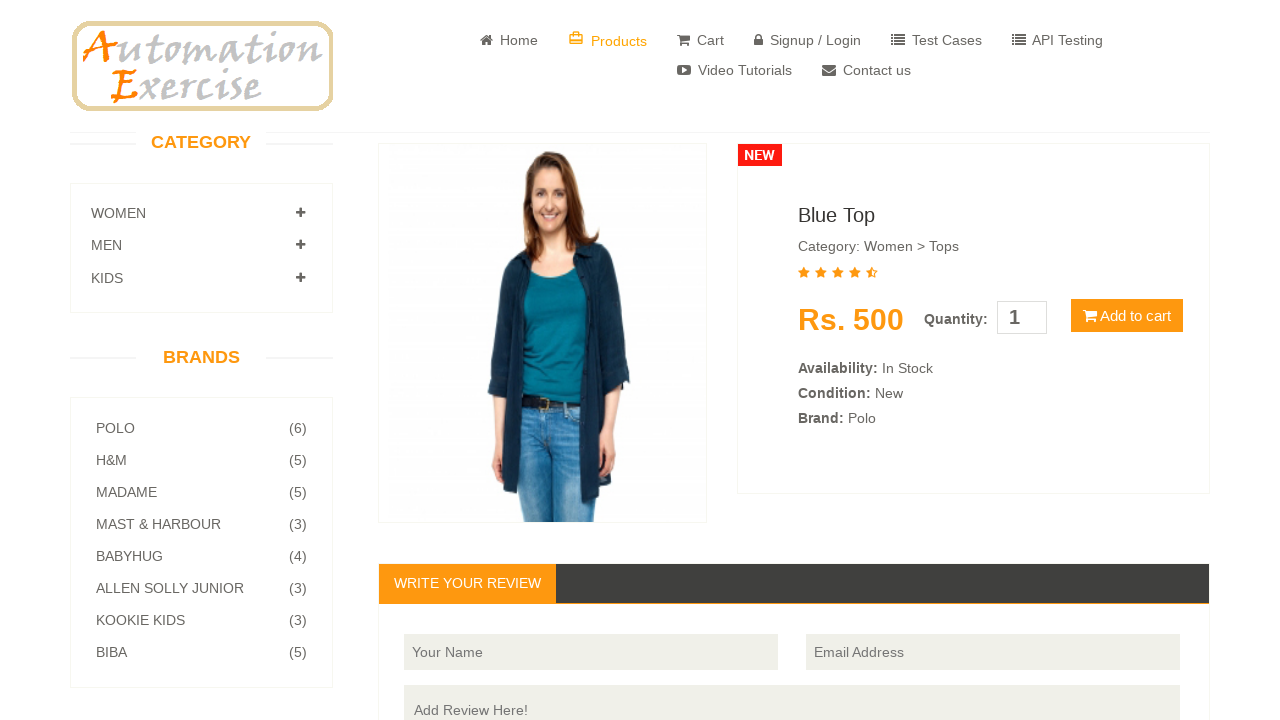